Tests mouse interaction events by performing a double-click on one button and a right-click (context click) on another button on the DemoQA buttons page

Starting URL: https://demoqa.com/buttons

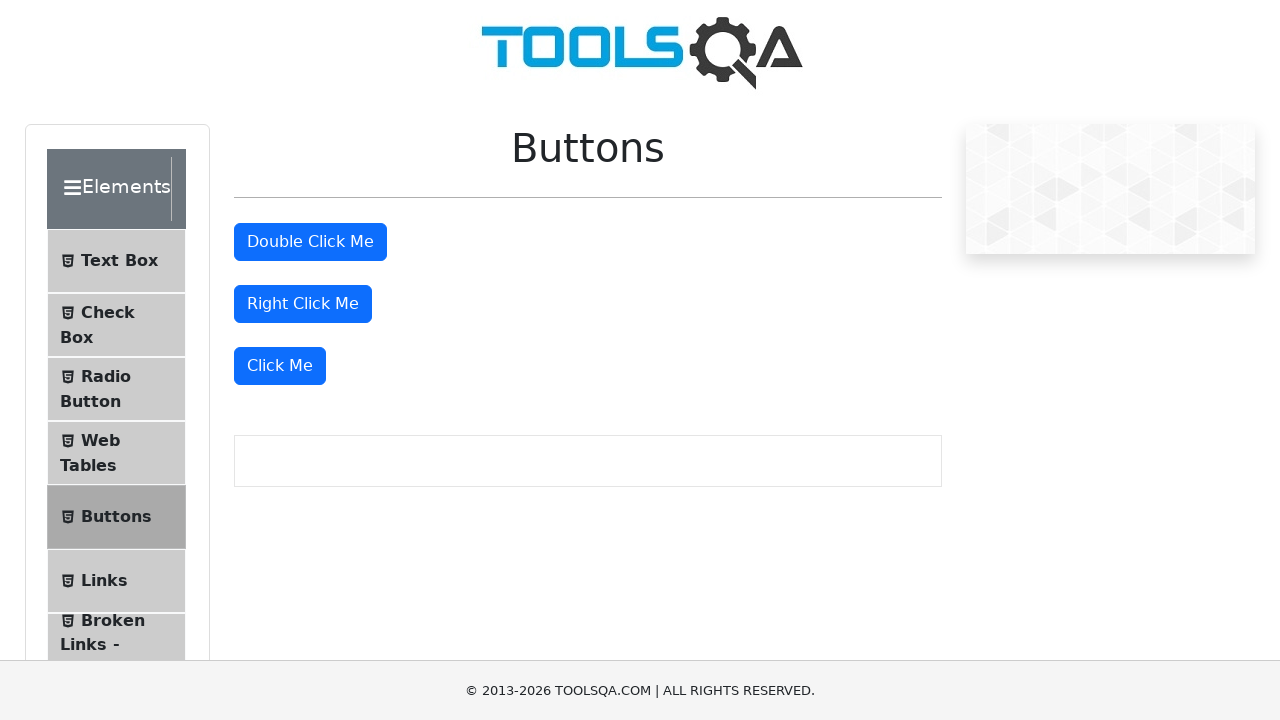

Waited for double-click button to be visible
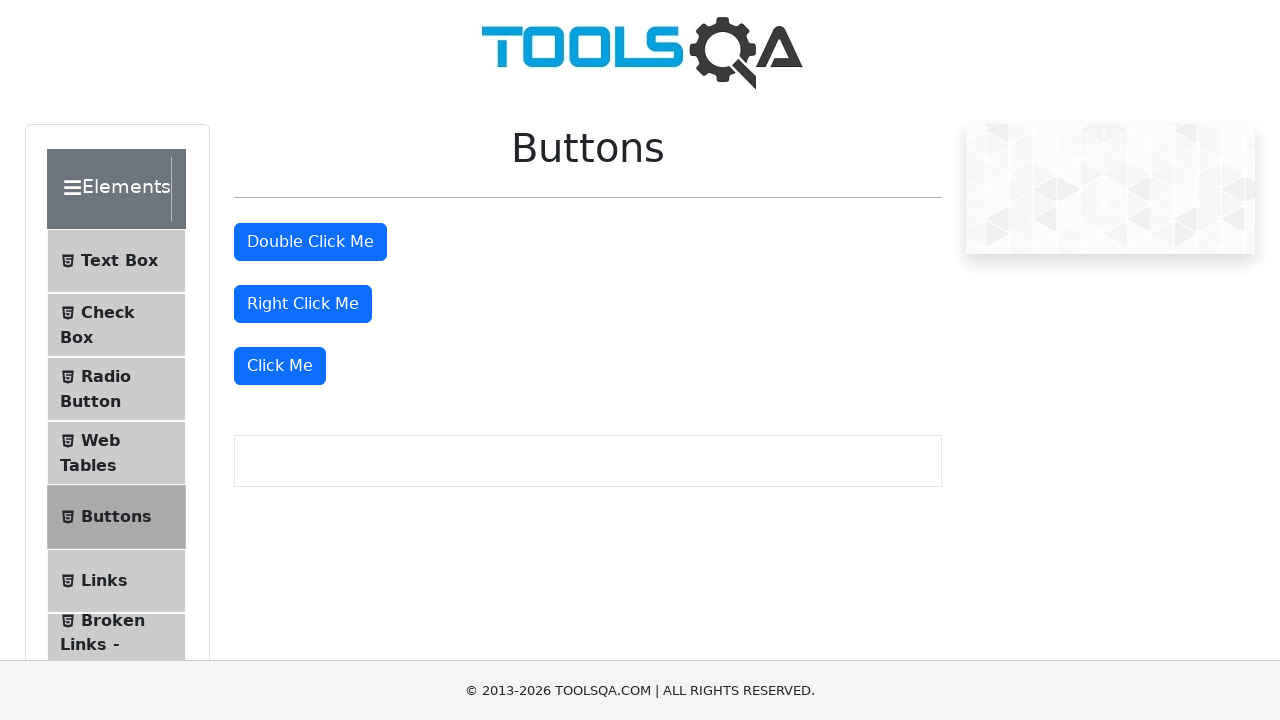

Performed double-click on the double-click button at (310, 242) on #doubleClickBtn
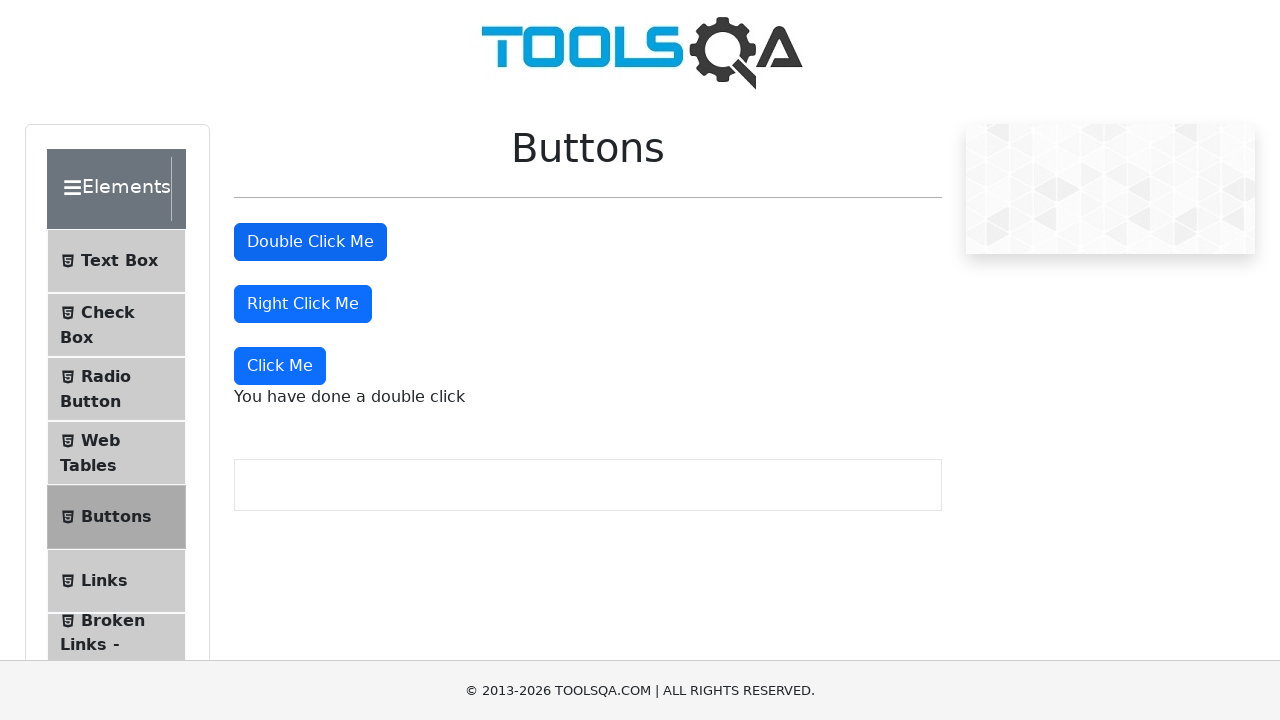

Performed right-click (context click) on the right-click button at (303, 304) on #rightClickBtn
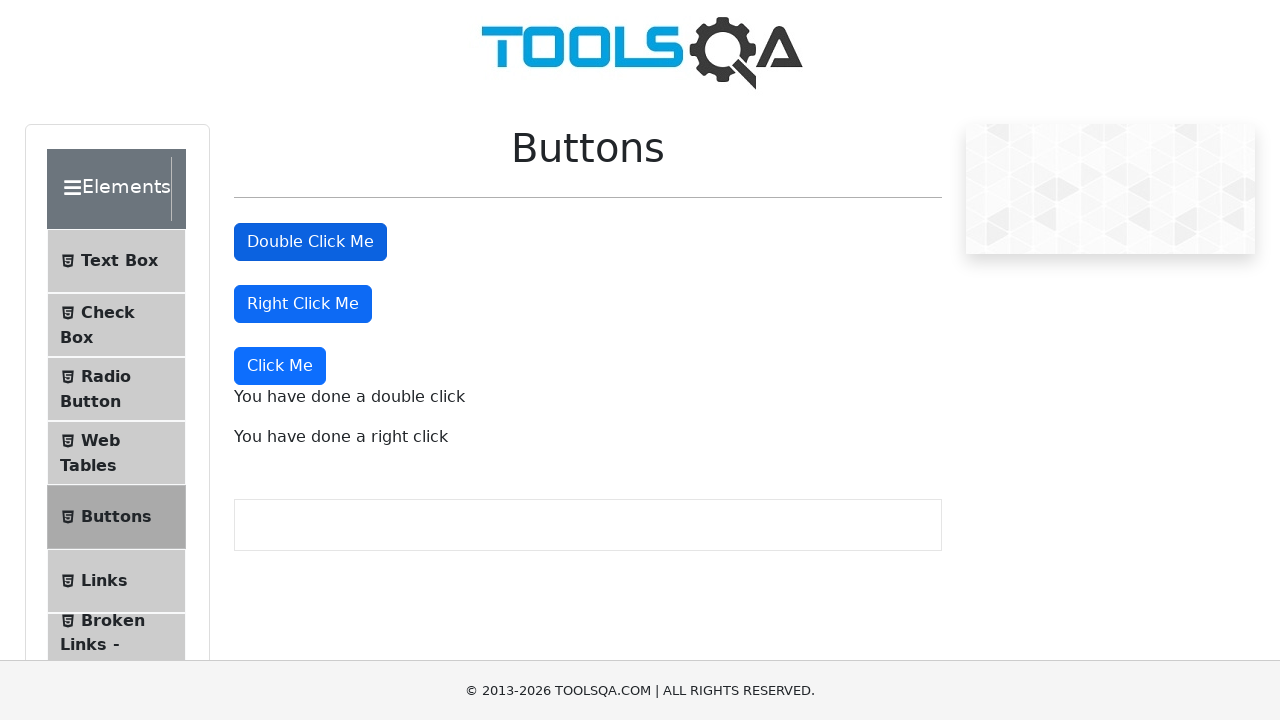

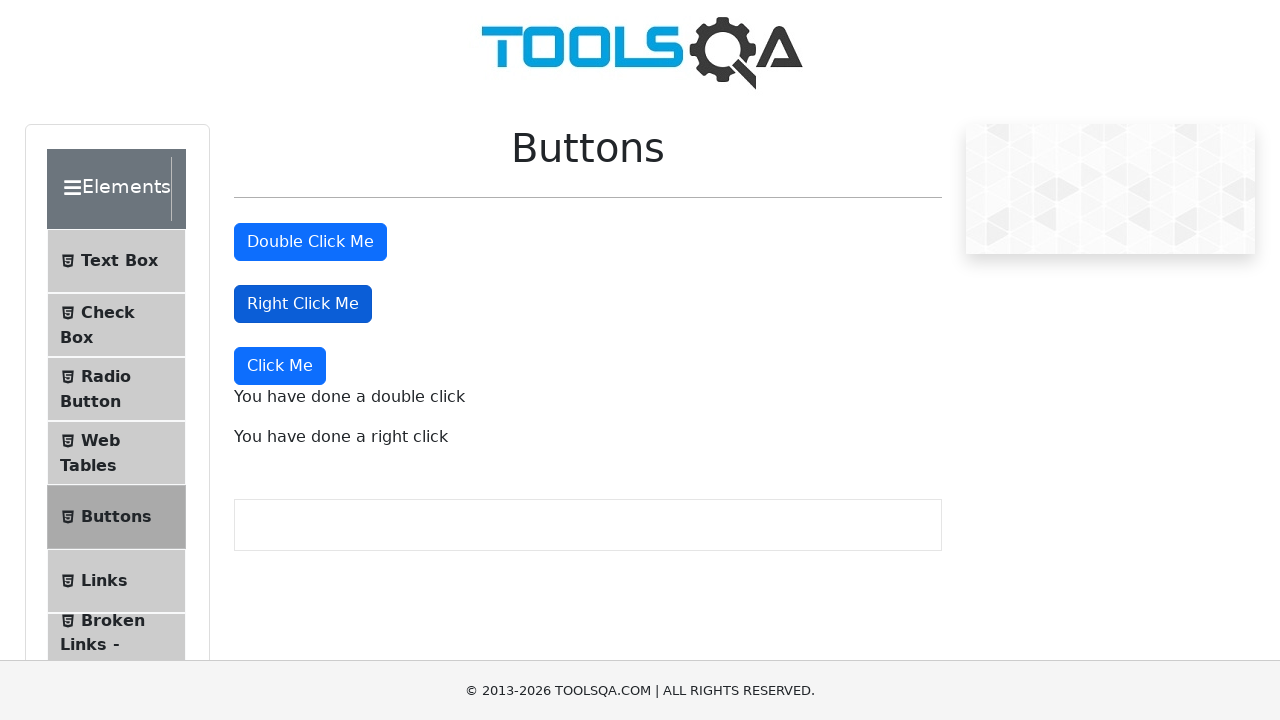